Navigates to Zerodha Kite trading platform homepage and waits for the page to load

Starting URL: https://kite.zerodha.com/

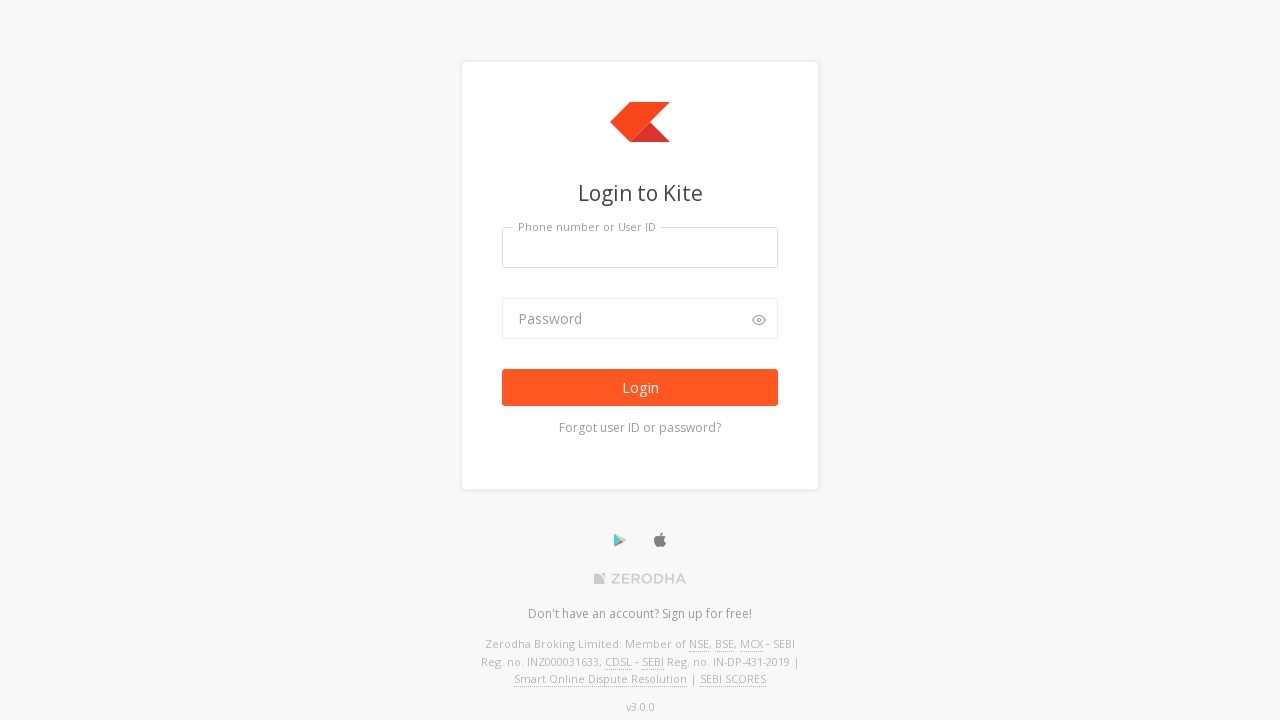

Waited for Zerodha Kite homepage to fully load (network idle)
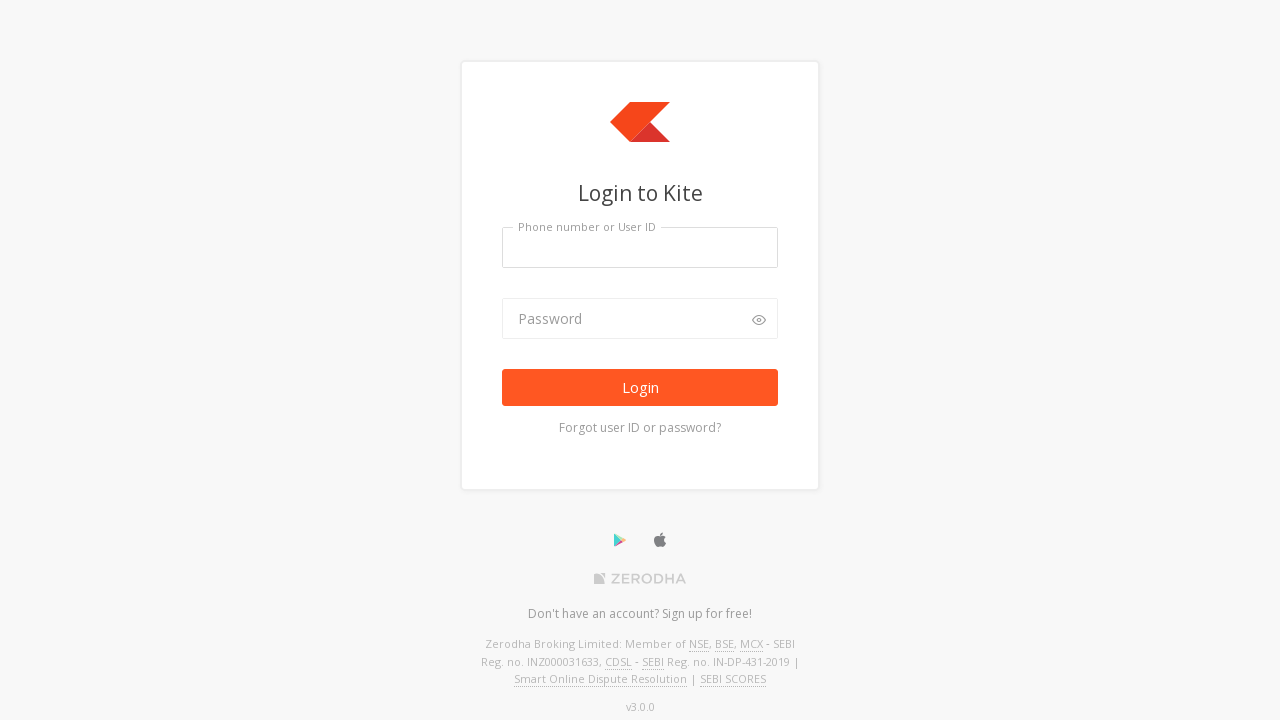

Set viewport to full HD resolution (1920x1080)
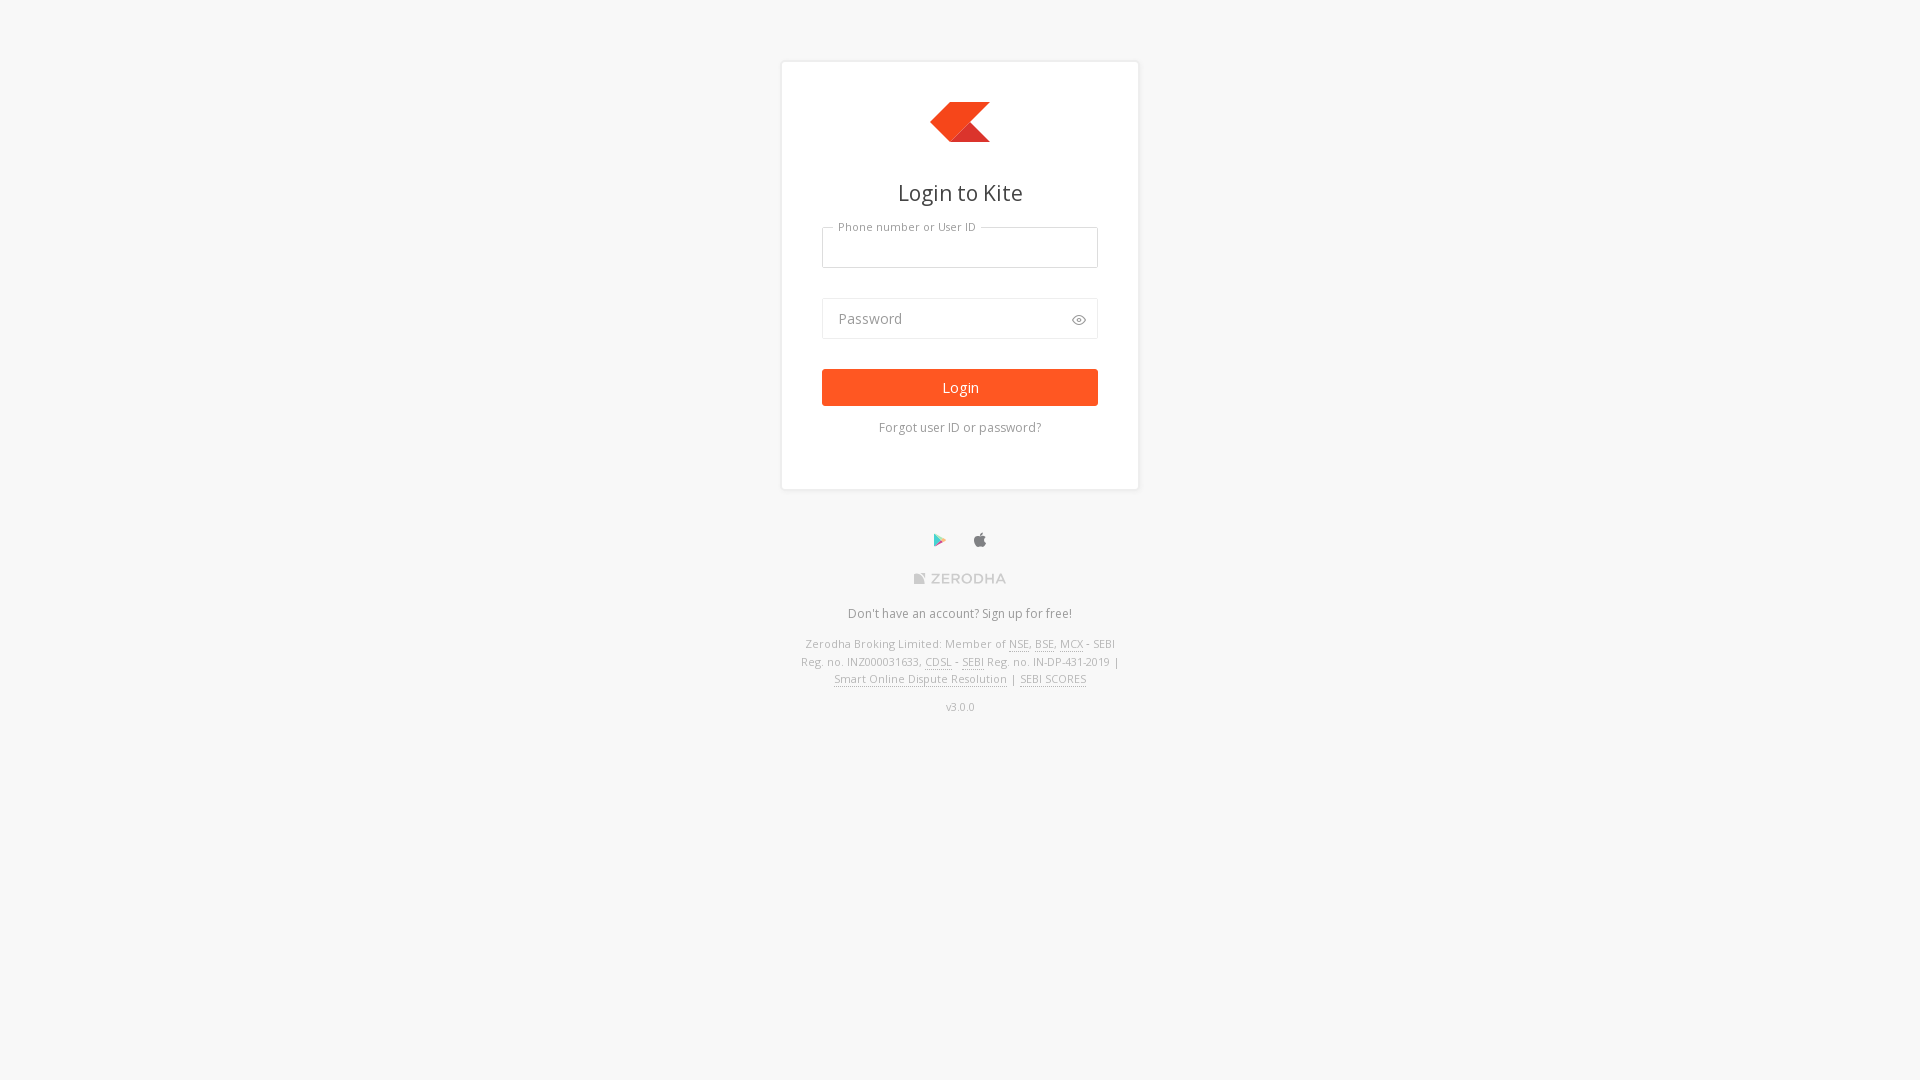

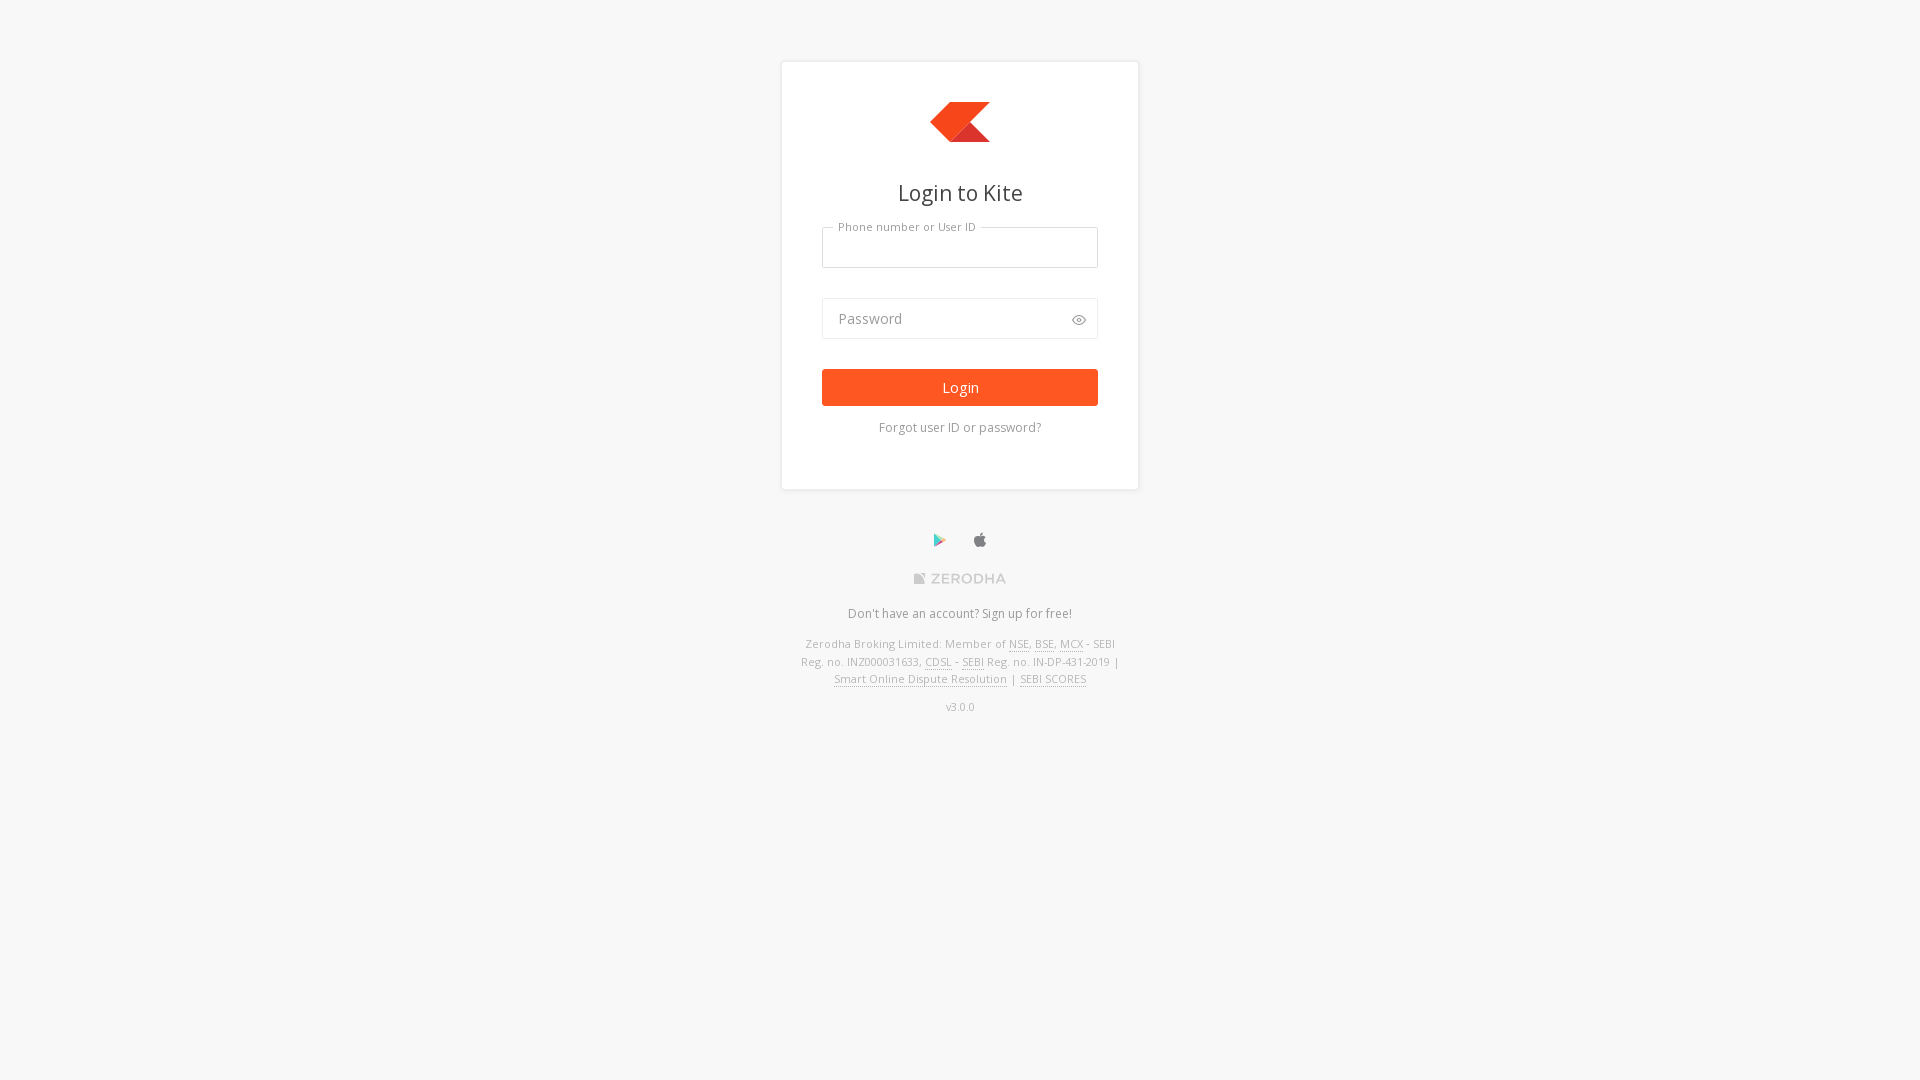